Tests navigation flow by clicking on "Table Data Search" link, filling a filter field, navigating back, and attempting to interact with stale elements to demonstrate StaleElementReferenceException behavior

Starting URL: https://www.lambdatest.com/selenium-playground/

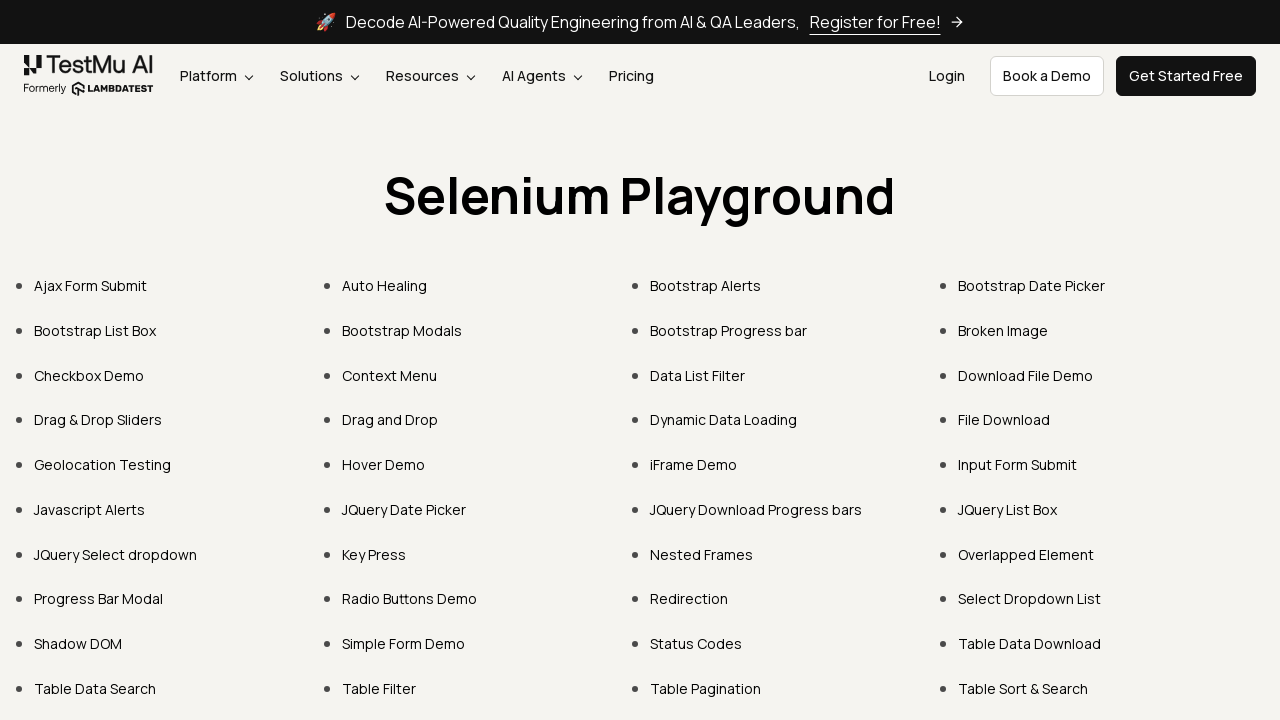

Clicked on 'Table Data Search' link at (95, 688) on a:text('Table Data Search')
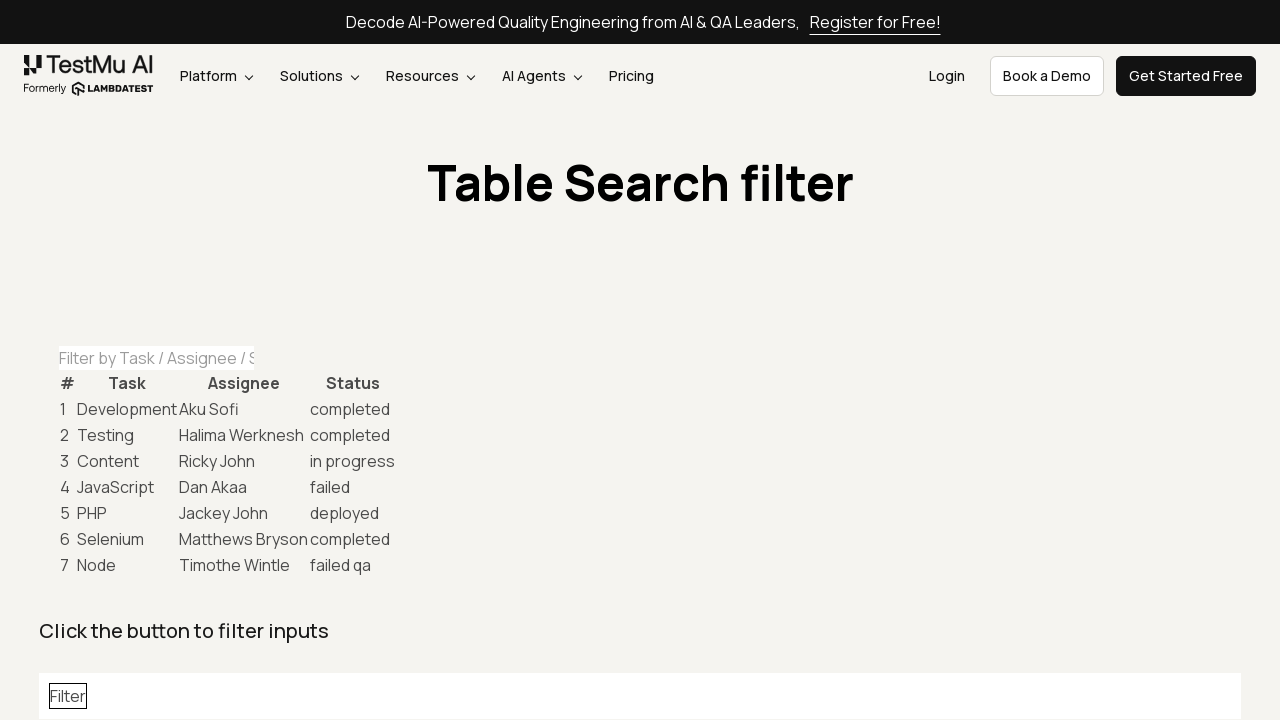

Filled filter field with 'in progress' on #task-table-filter
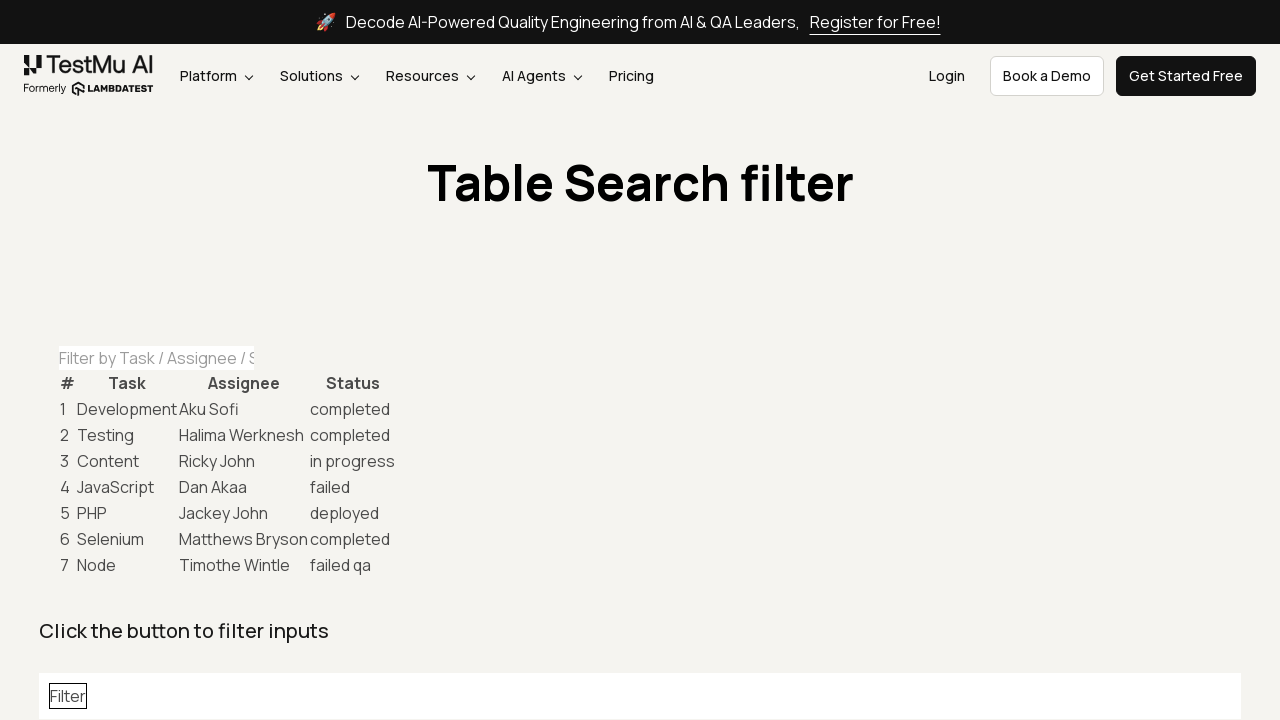

Navigated back to previous page
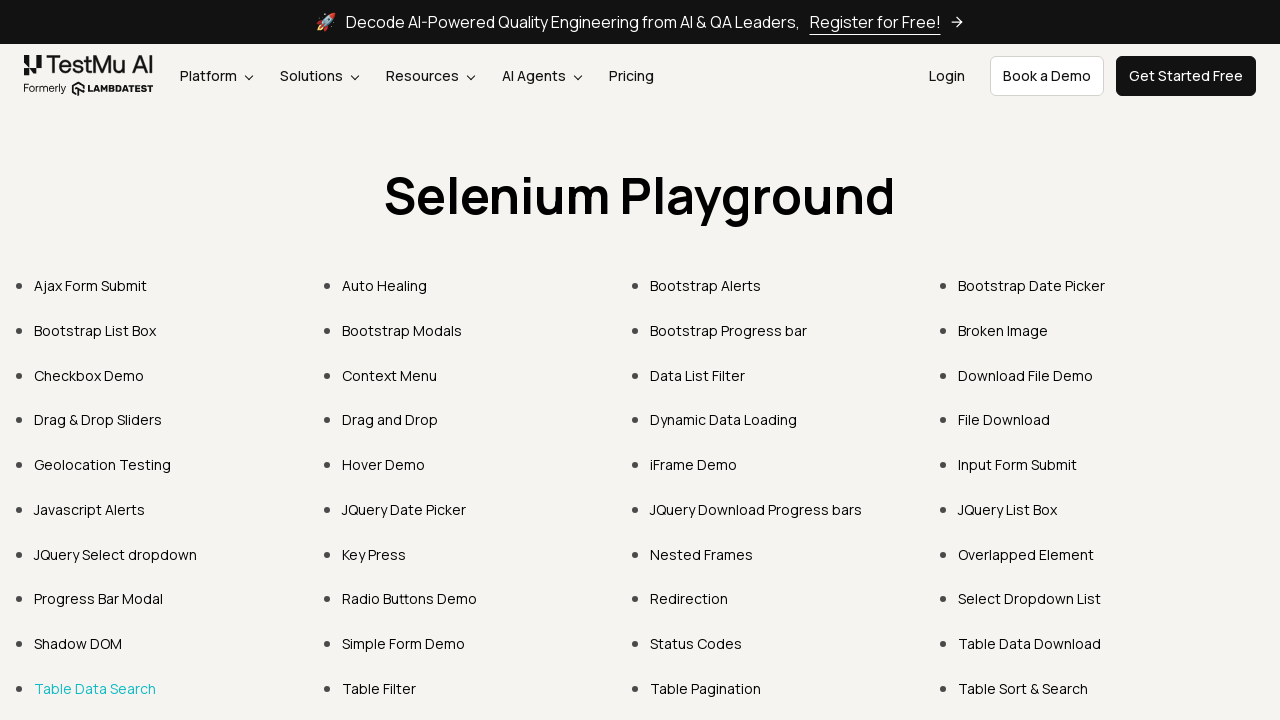

Clicked on 'Table Data Search' link again at (95, 688) on a:text('Table Data Search')
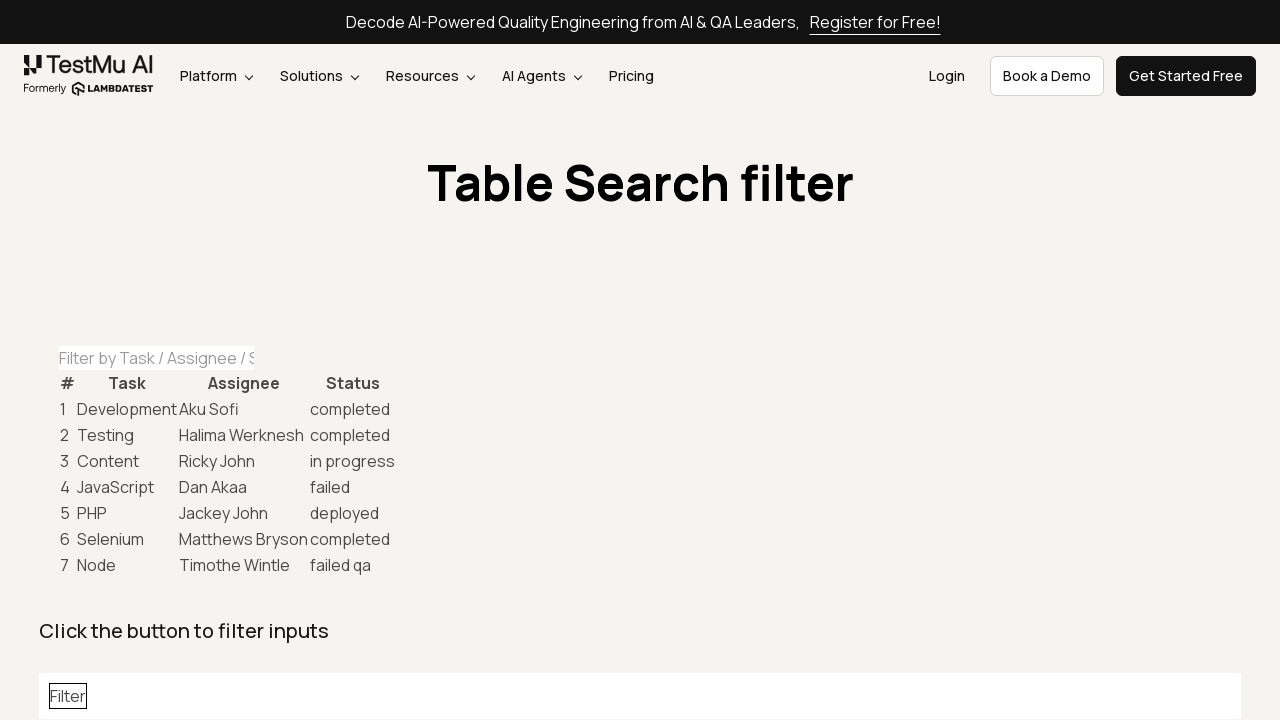

Filled filter field with 'completed' on #task-table-filter
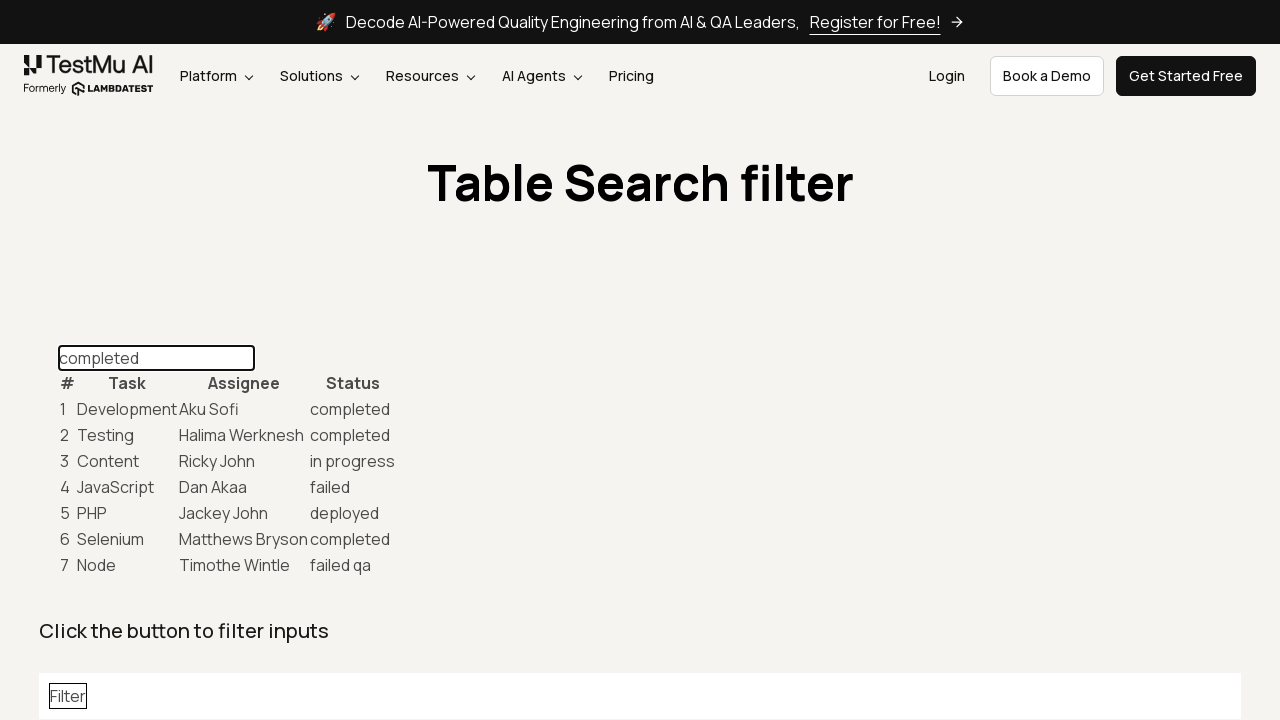

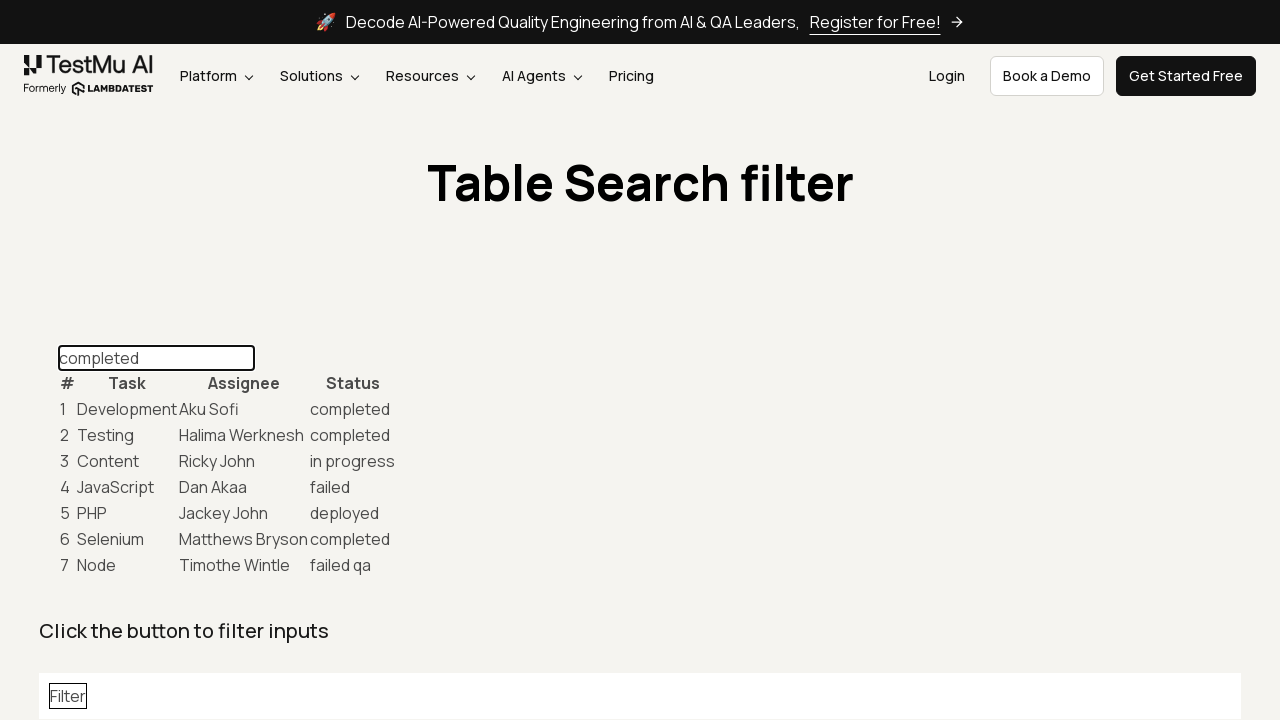